Tests dynamic controls by removing and adding a checkbox, then enabling and disabling an input field, verifying state changes.

Starting URL: https://the-internet.herokuapp.com/dynamic_controls

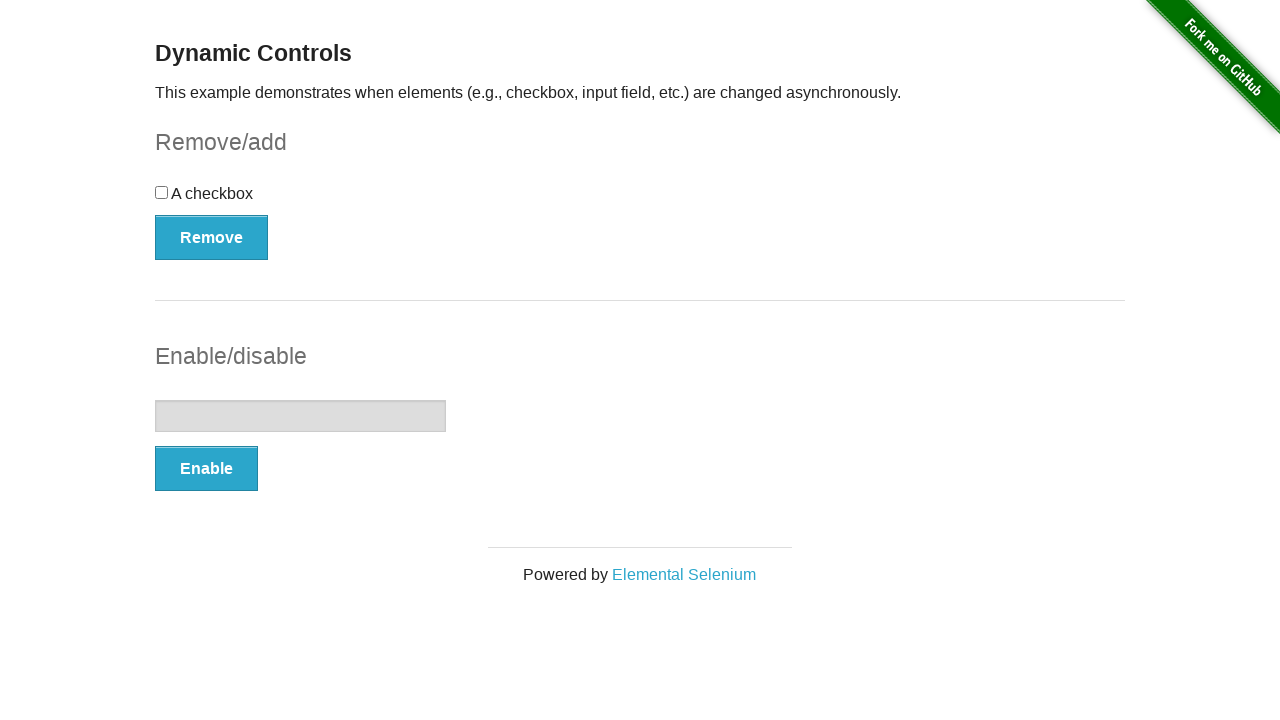

Waited for Dynamic Controls heading to load
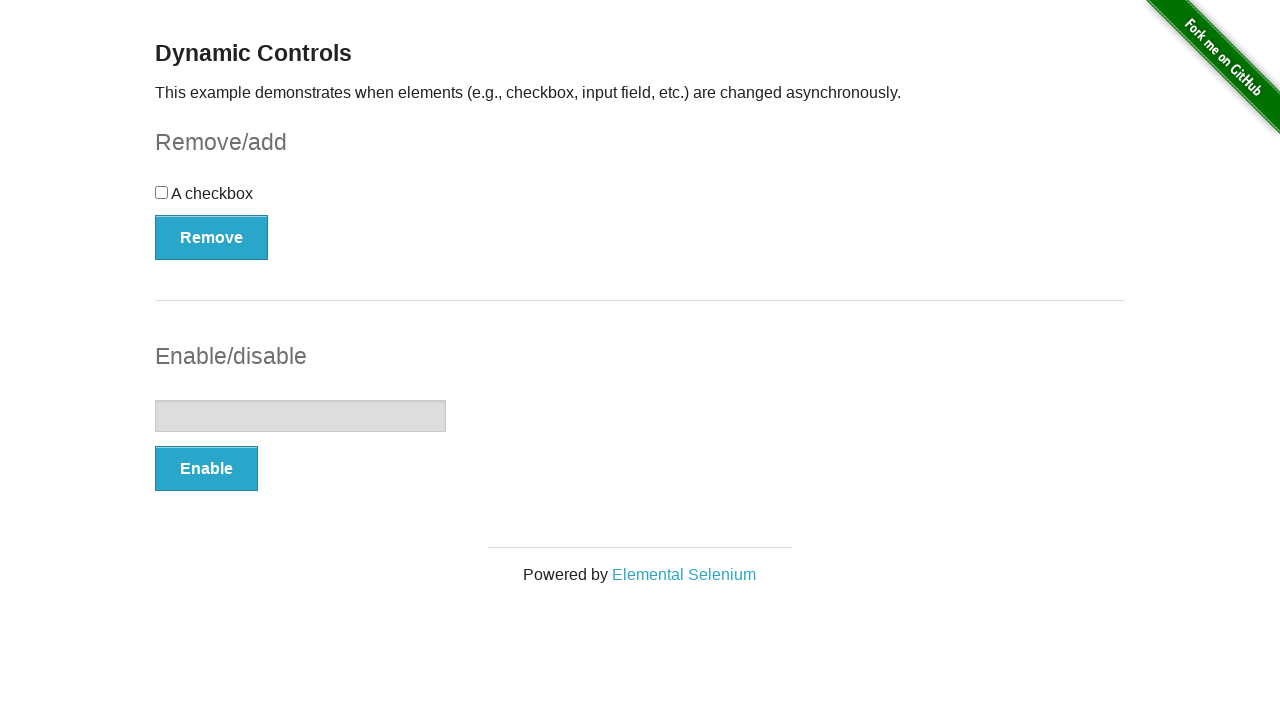

Waited for checkbox element to be visible
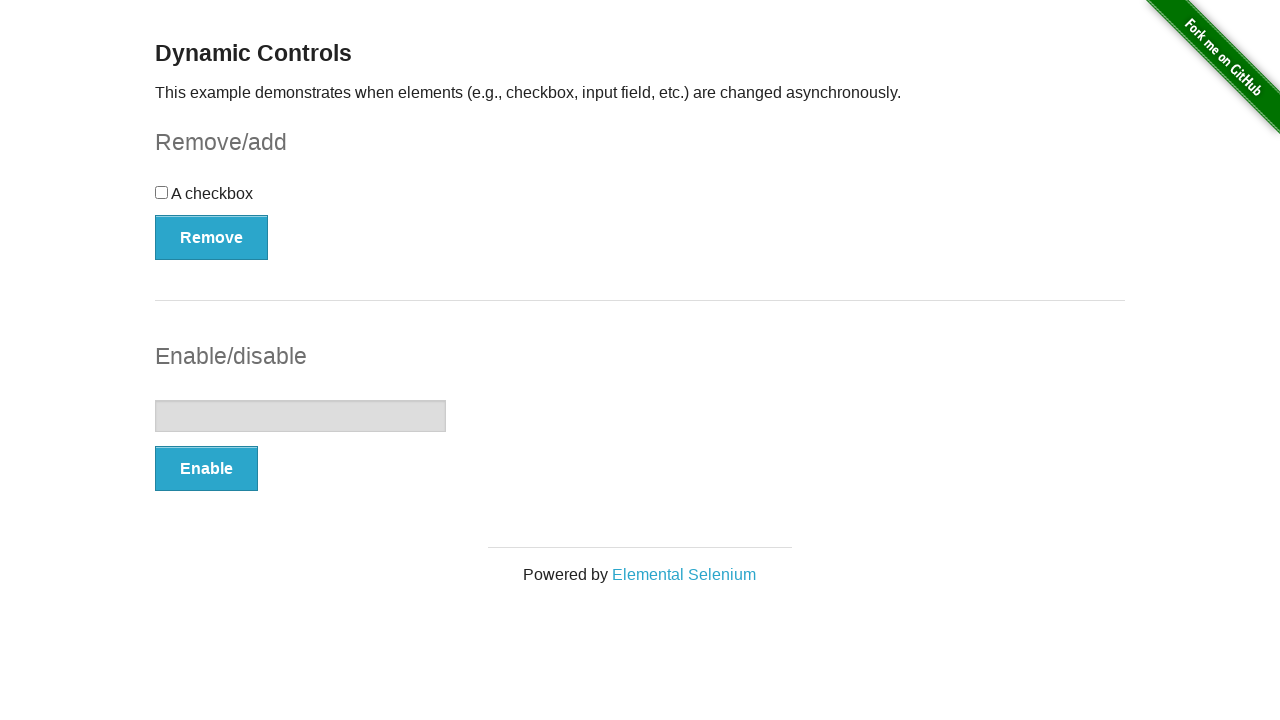

Clicked Remove button to remove checkbox at (212, 237) on xpath=//button[contains(text(),'Remove')]
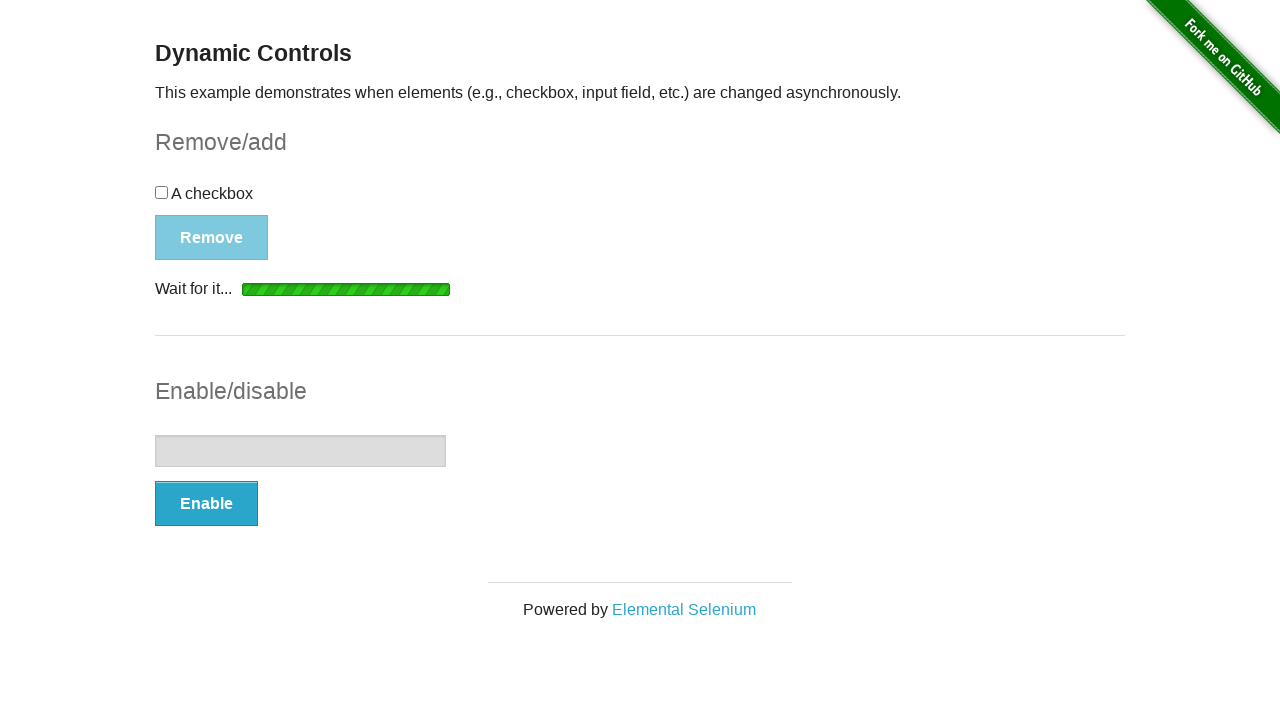

Waited for Add button to appear after removal
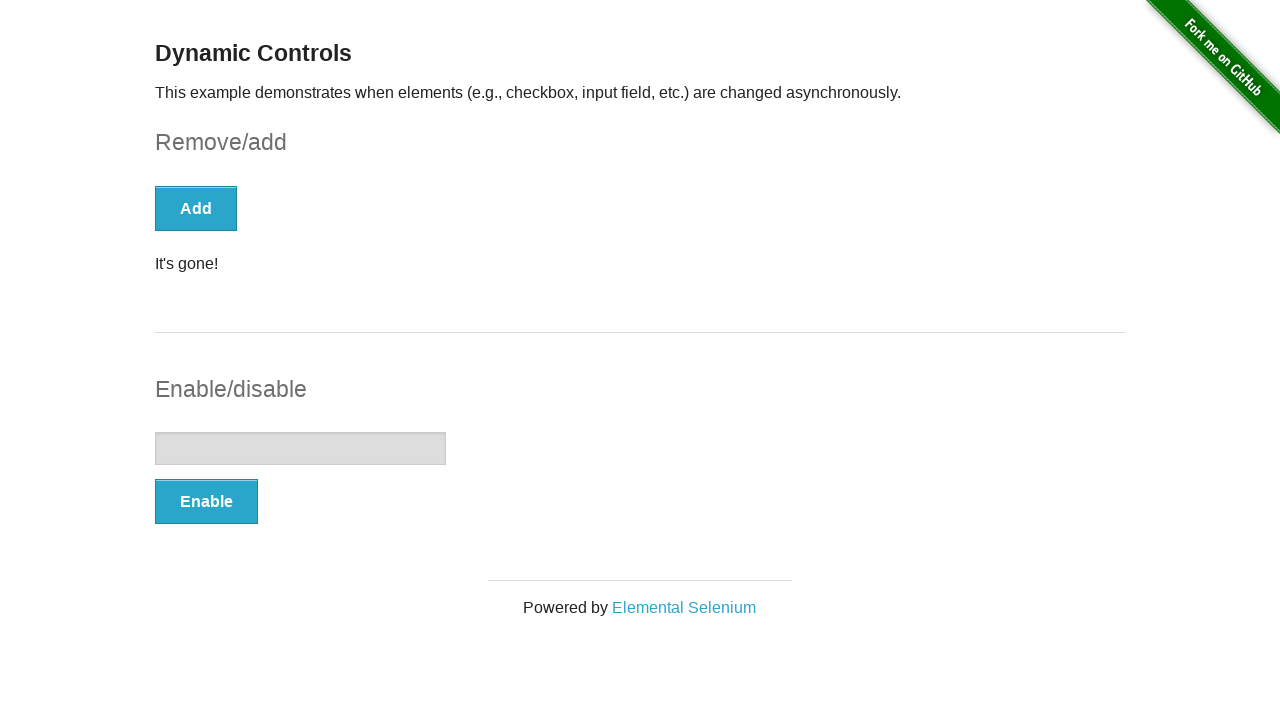

Verified message displays 'It's gone!' after checkbox removal
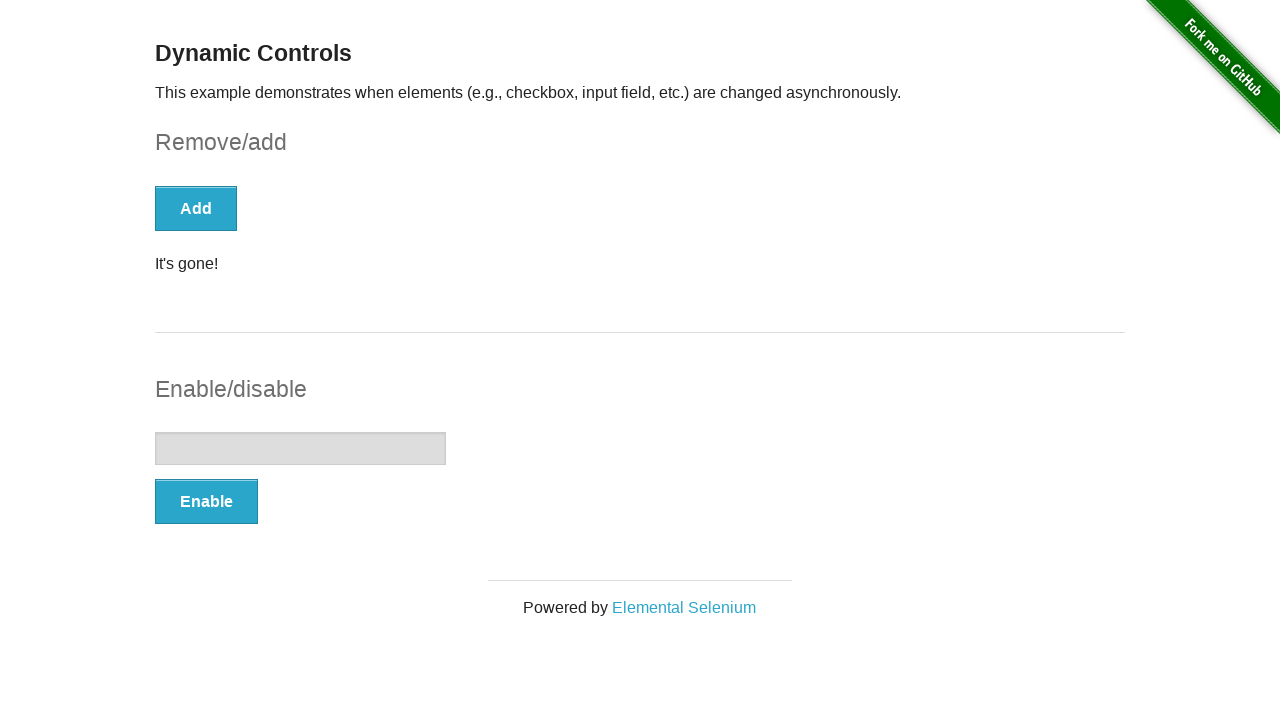

Clicked Add button to restore checkbox at (196, 208) on xpath=//button[contains(text(),'Add')]
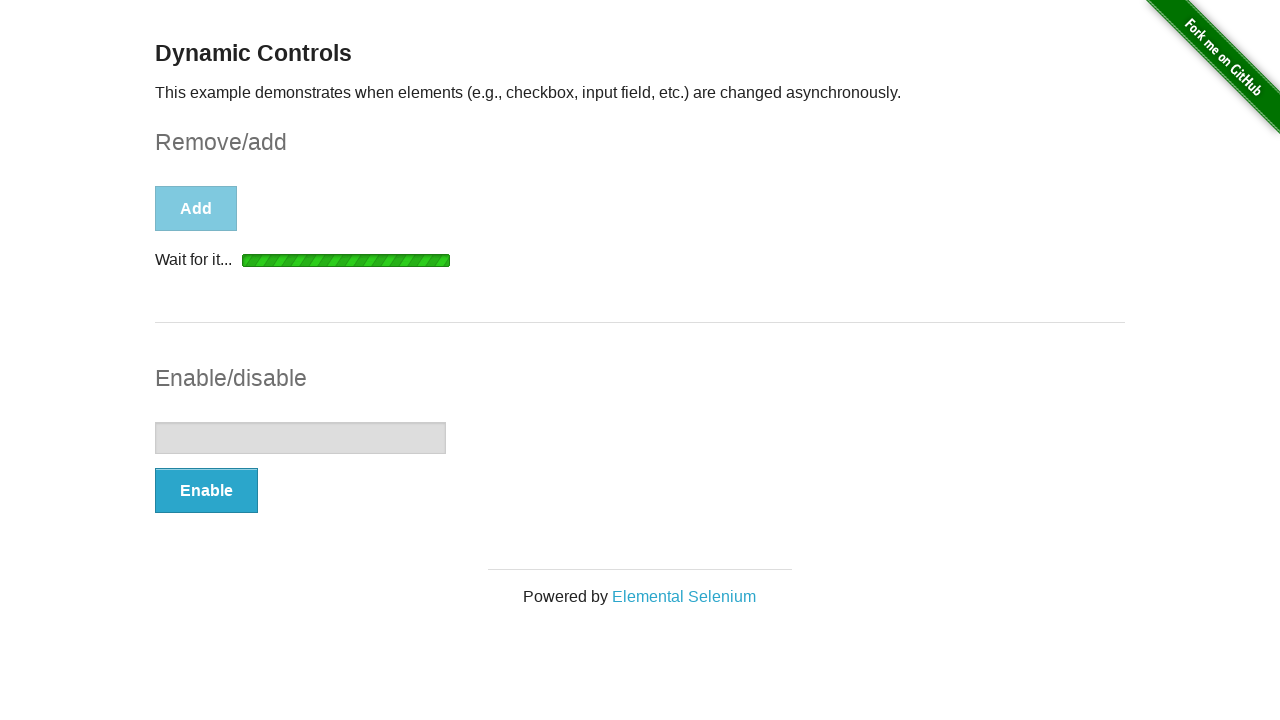

Waited for Remove button to appear after adding checkbox
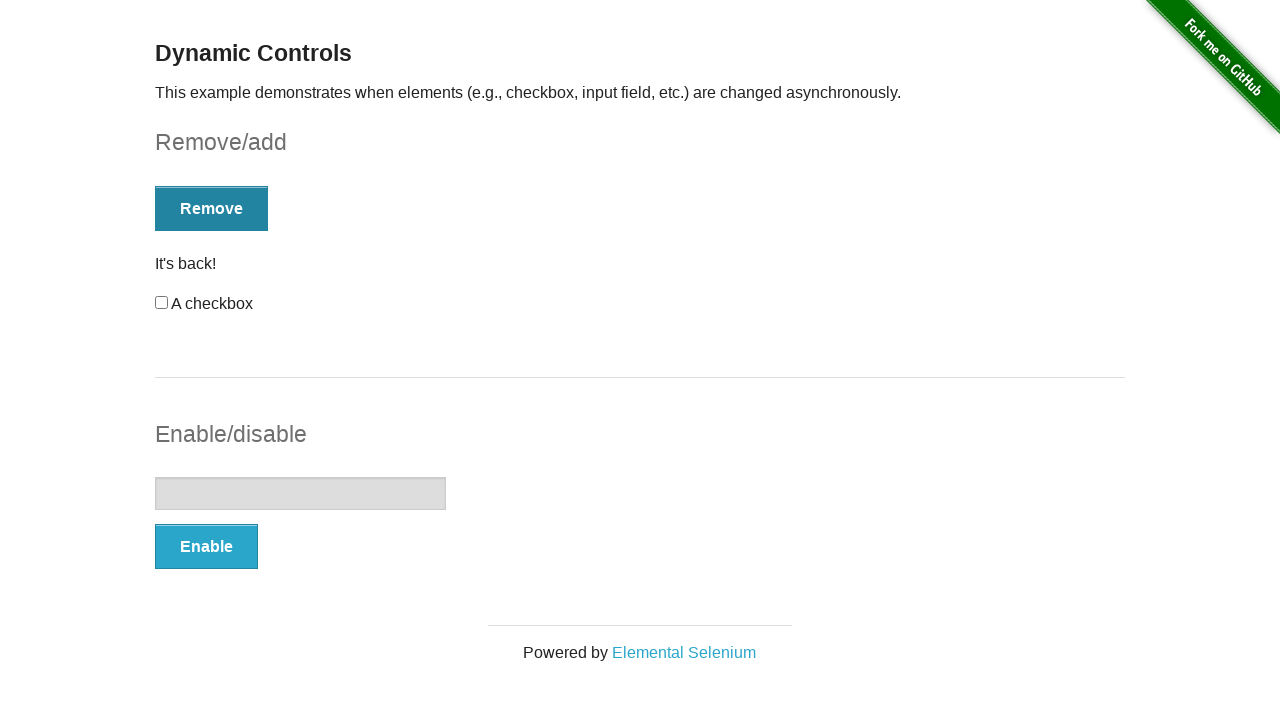

Verified message displays 'It's back!' after checkbox restoration
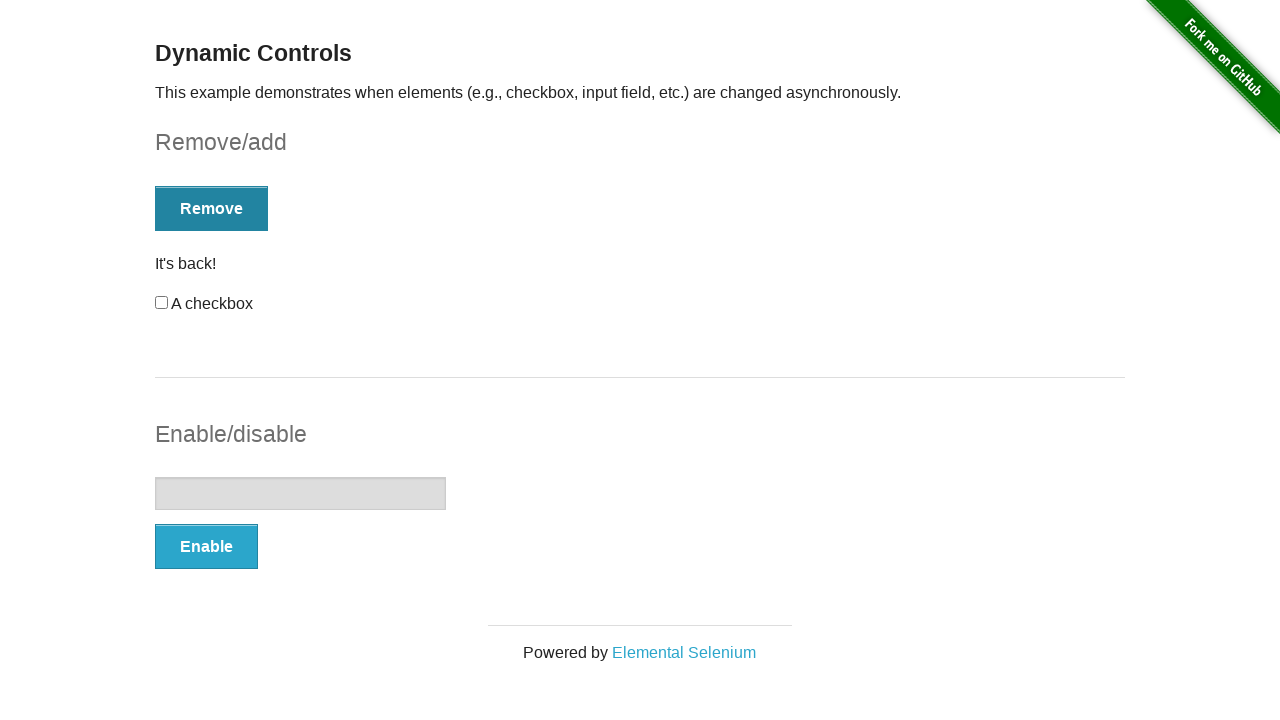

Waited for checkbox input to be visible
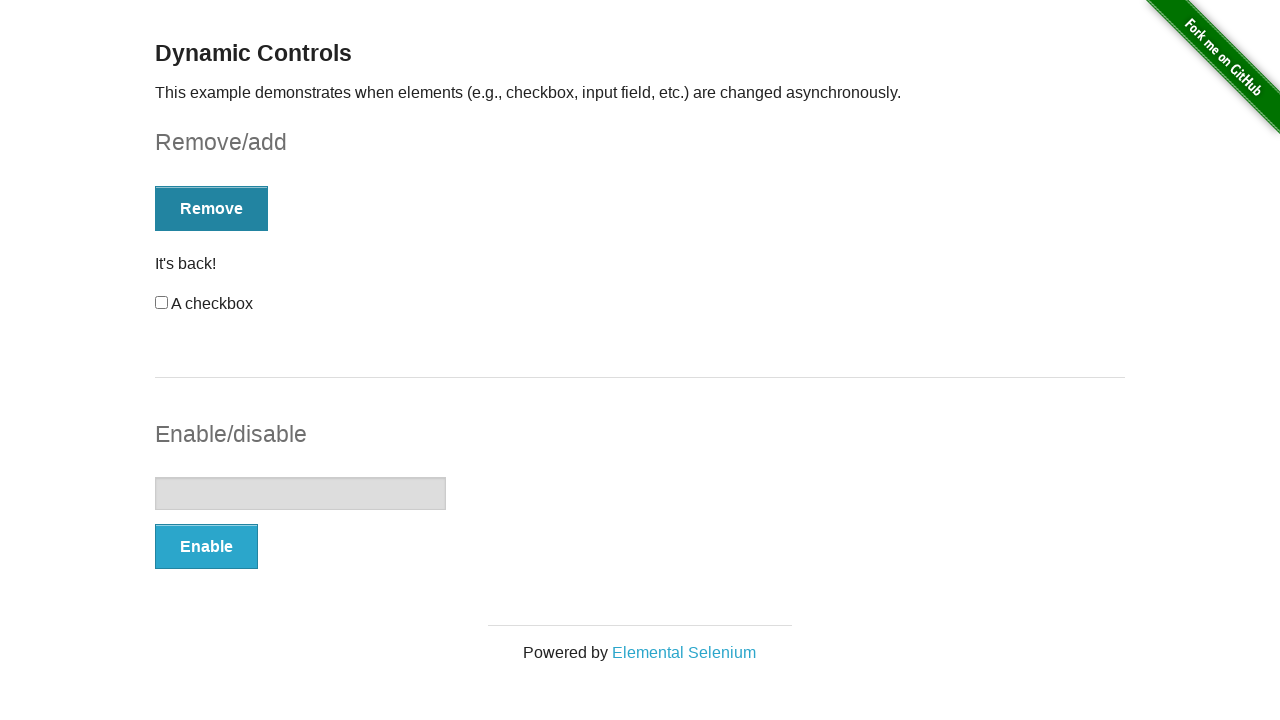

Clicked Enable button to enable input field at (206, 546) on xpath=//button[contains(text(),'Enable')]
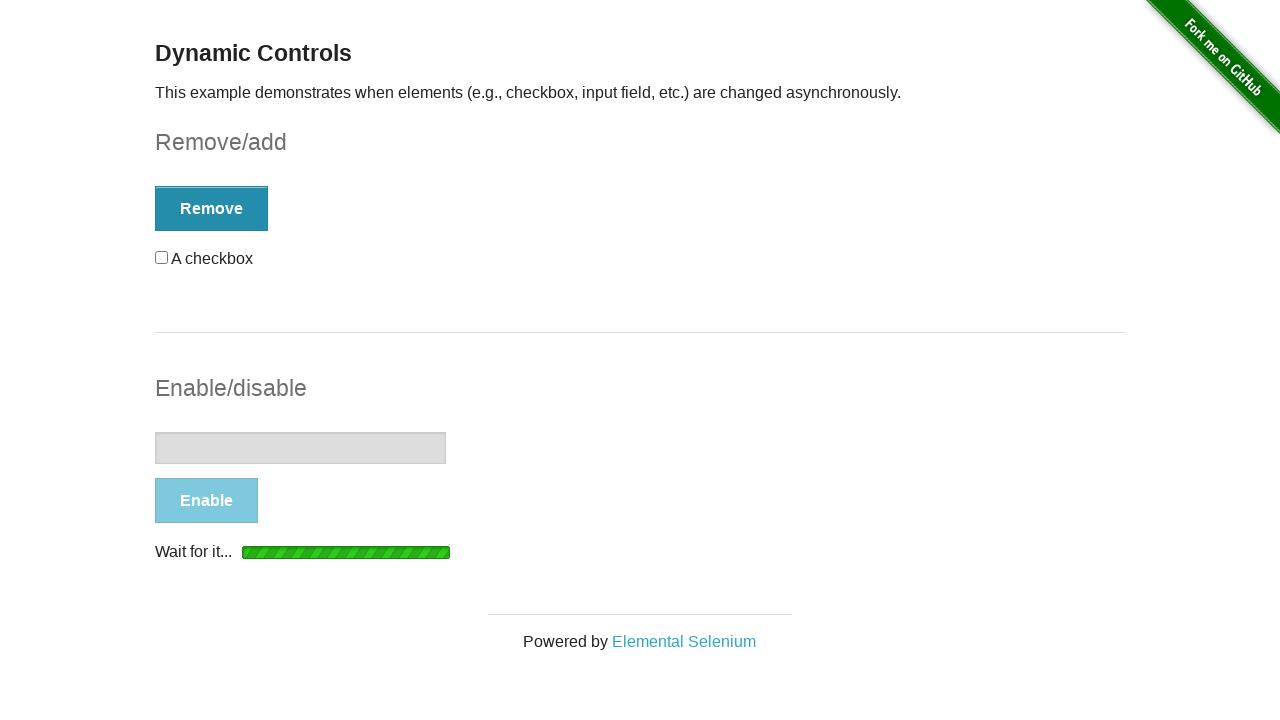

Waited for Disable button to appear after enabling input
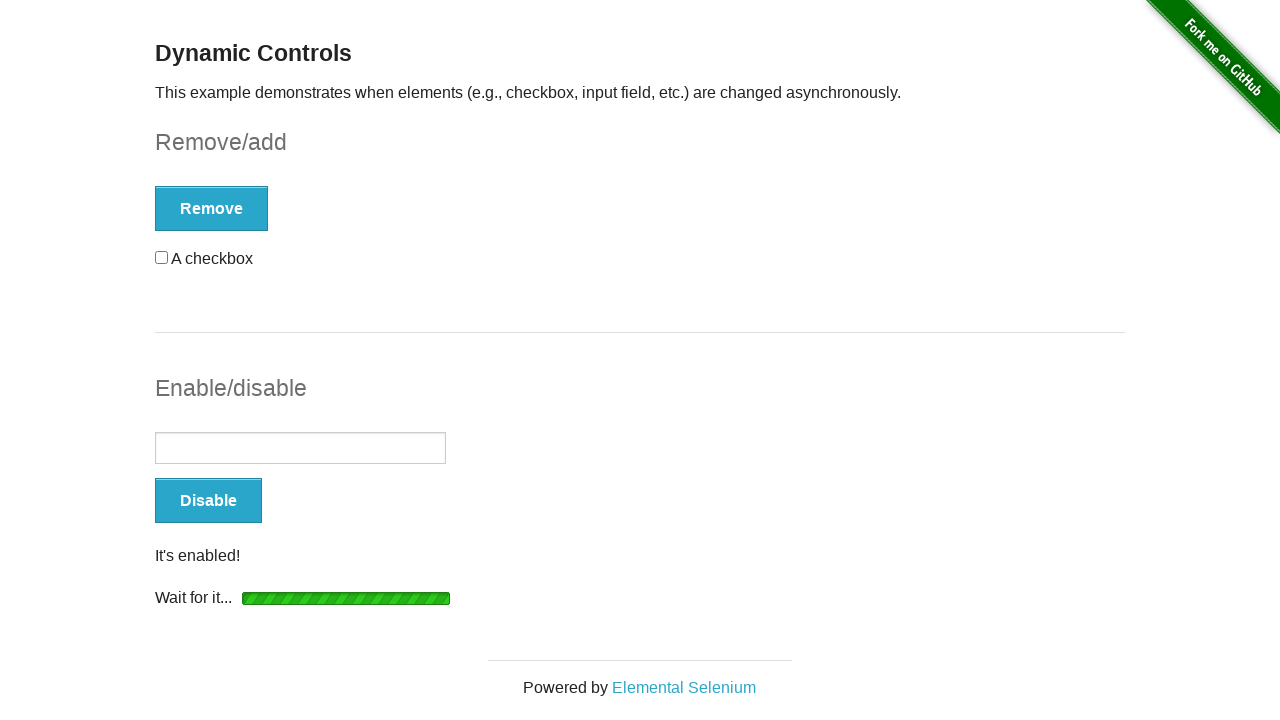

Verified message displays 'It's enabled!' after input field enabled
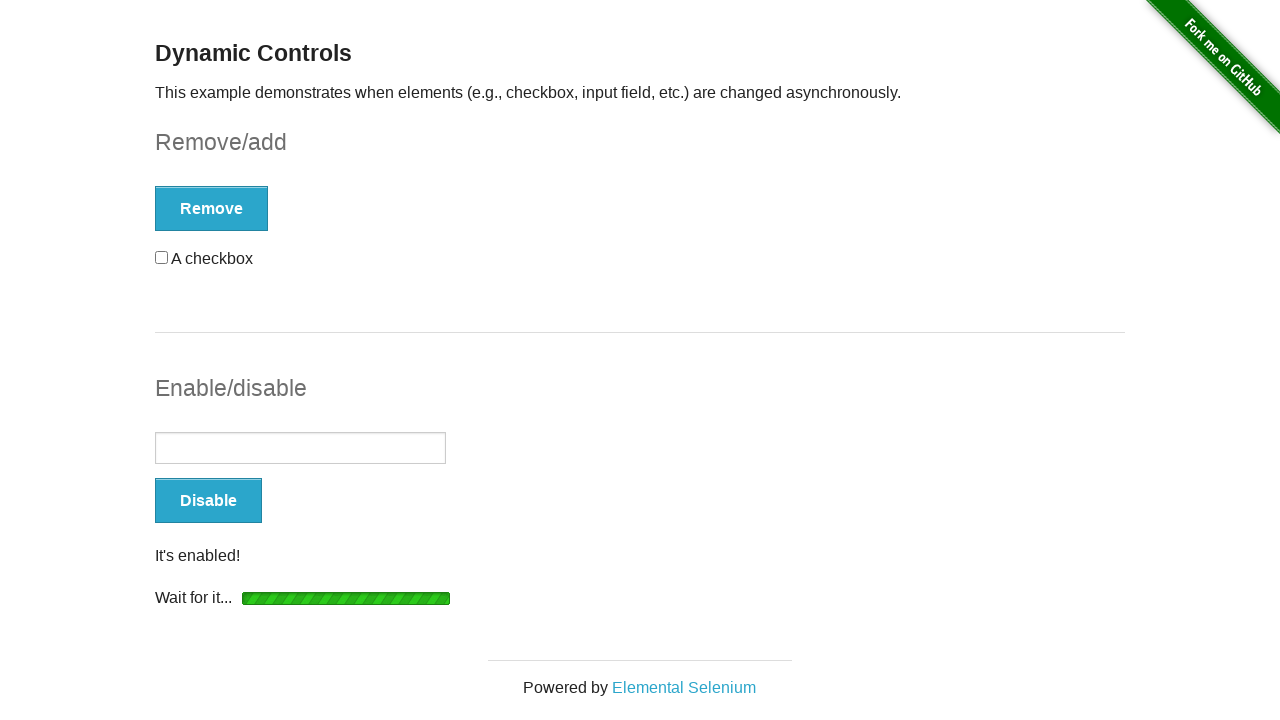

Clicked Disable button to disable input field at (208, 501) on xpath=//button[contains(text(),'Disable')]
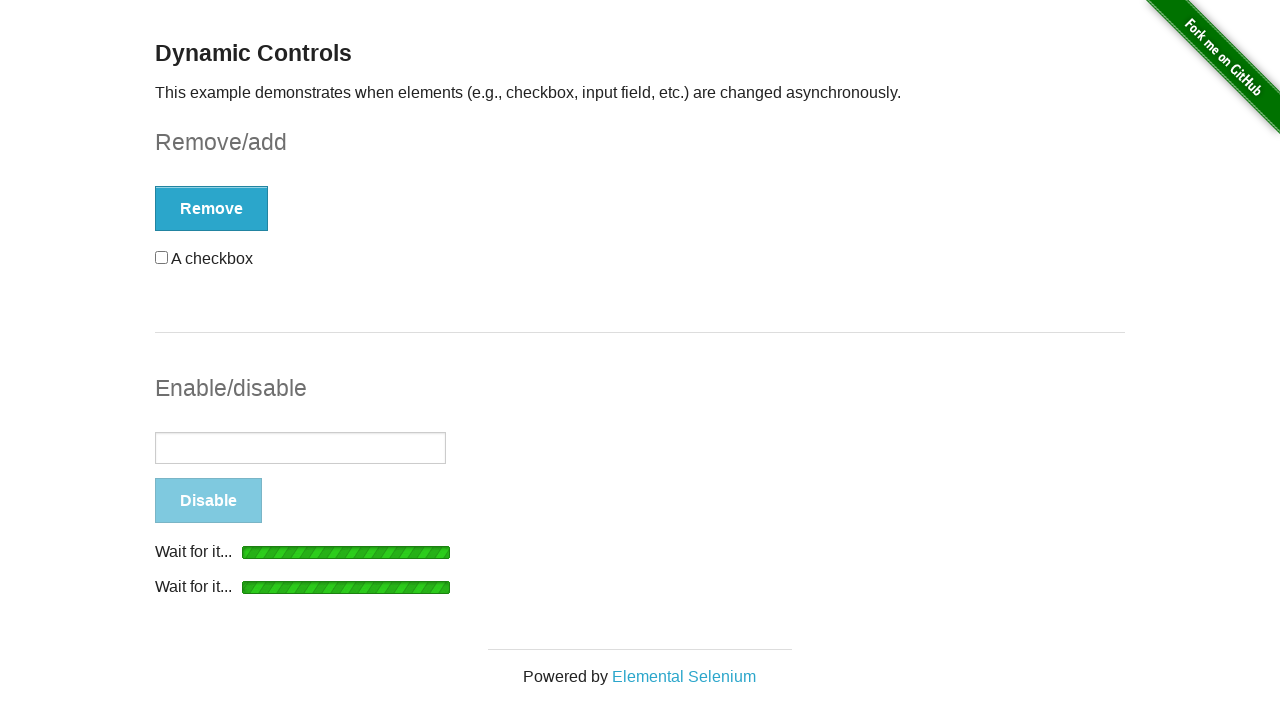

Waited for Enable button to appear after disabling input
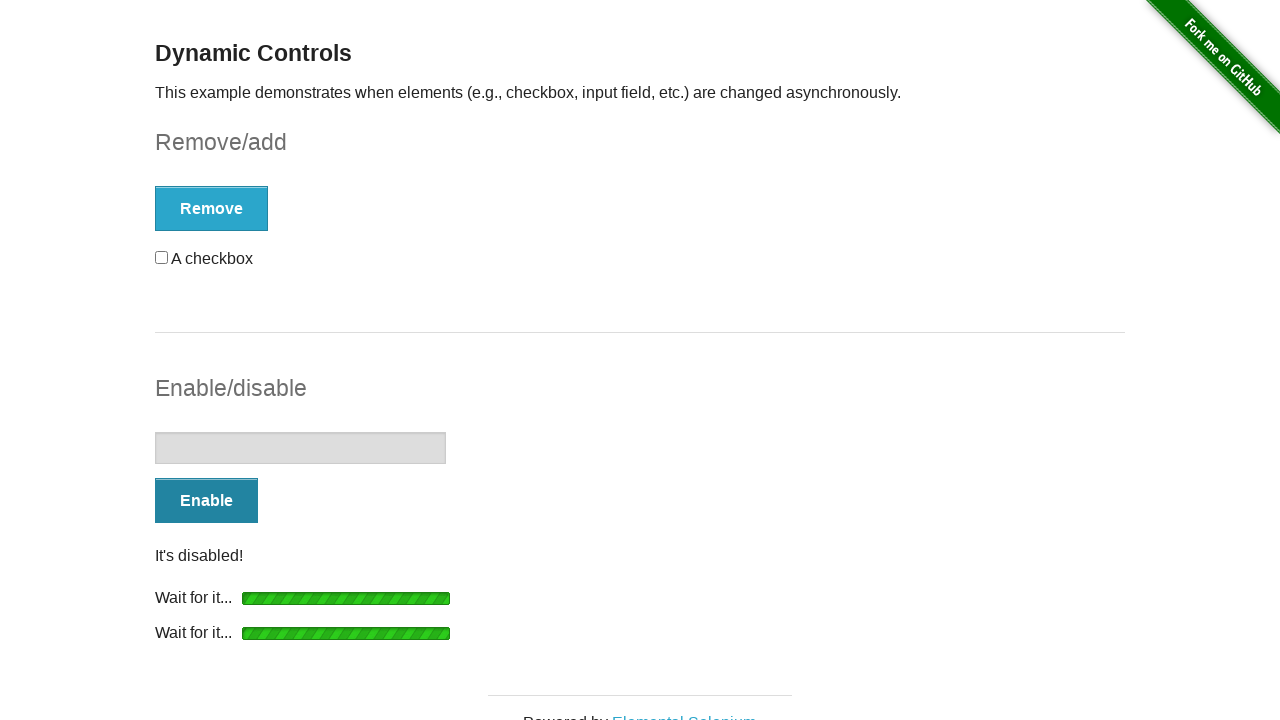

Verified message displays 'It's disabled!' after input field disabled
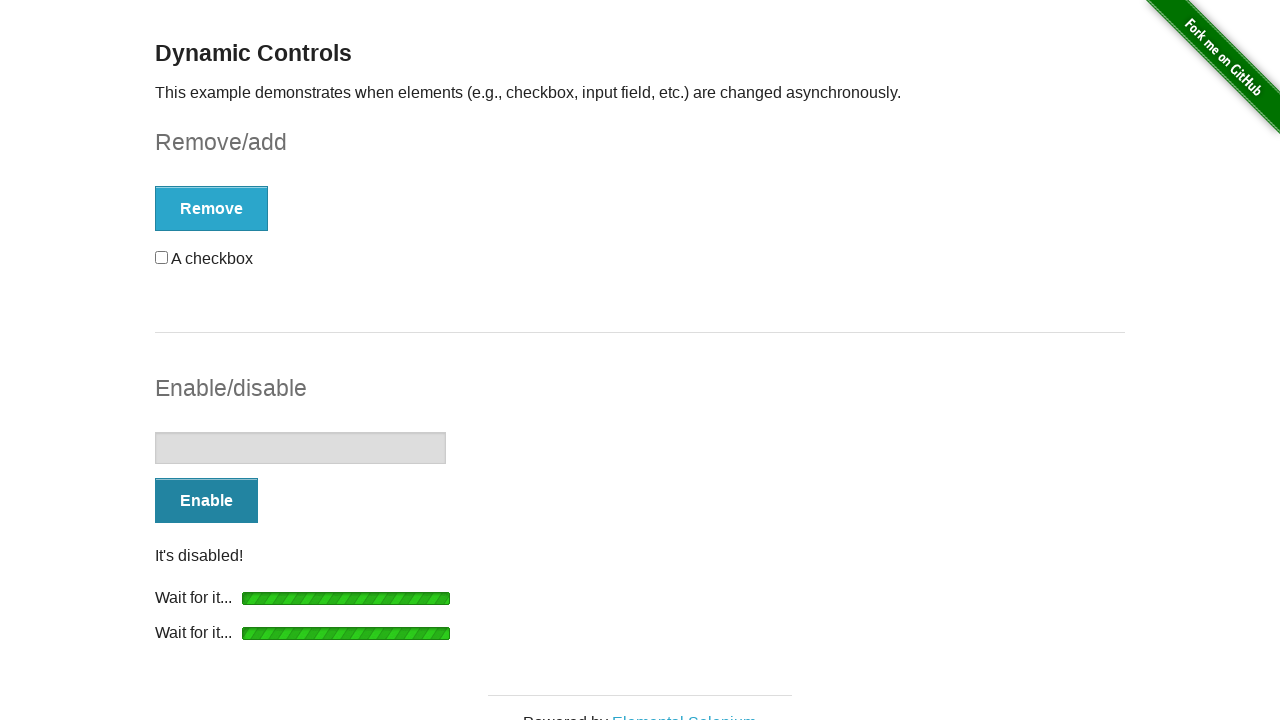

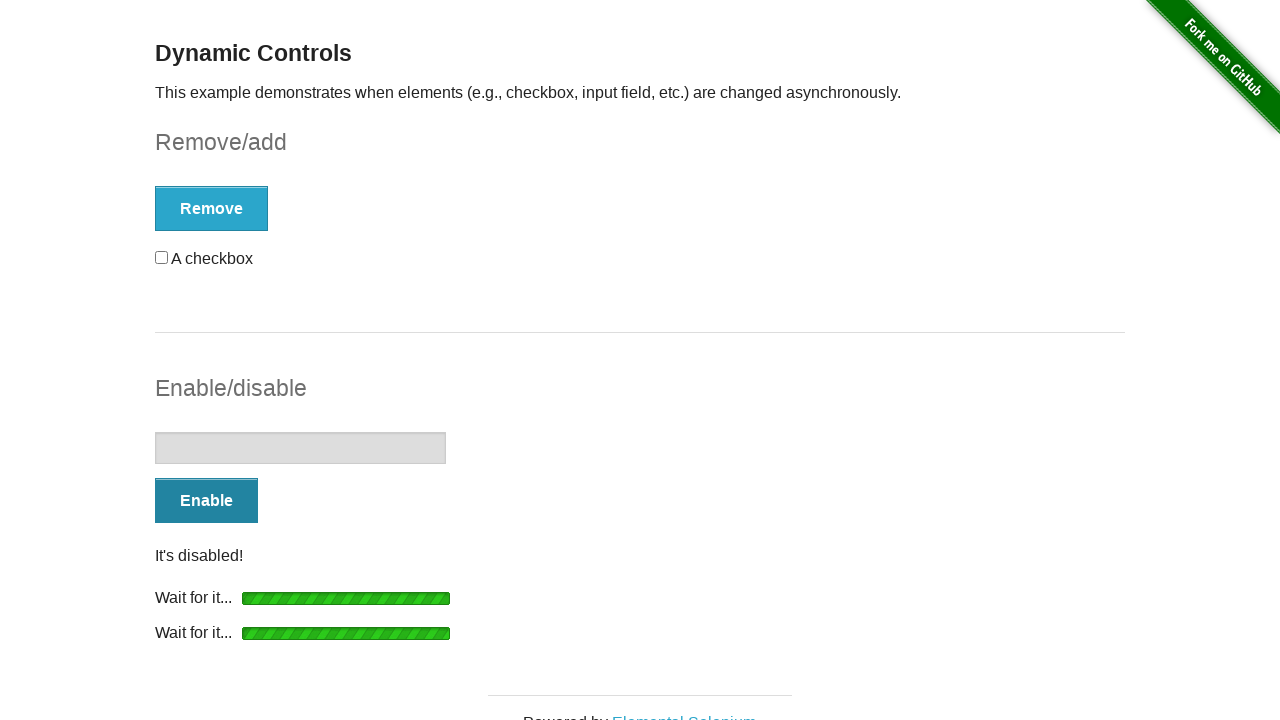